Tests a simple form by filling in first name, last name, city, and country fields, then submitting the form.

Starting URL: http://suninjuly.github.io/simple_form_find_task.html

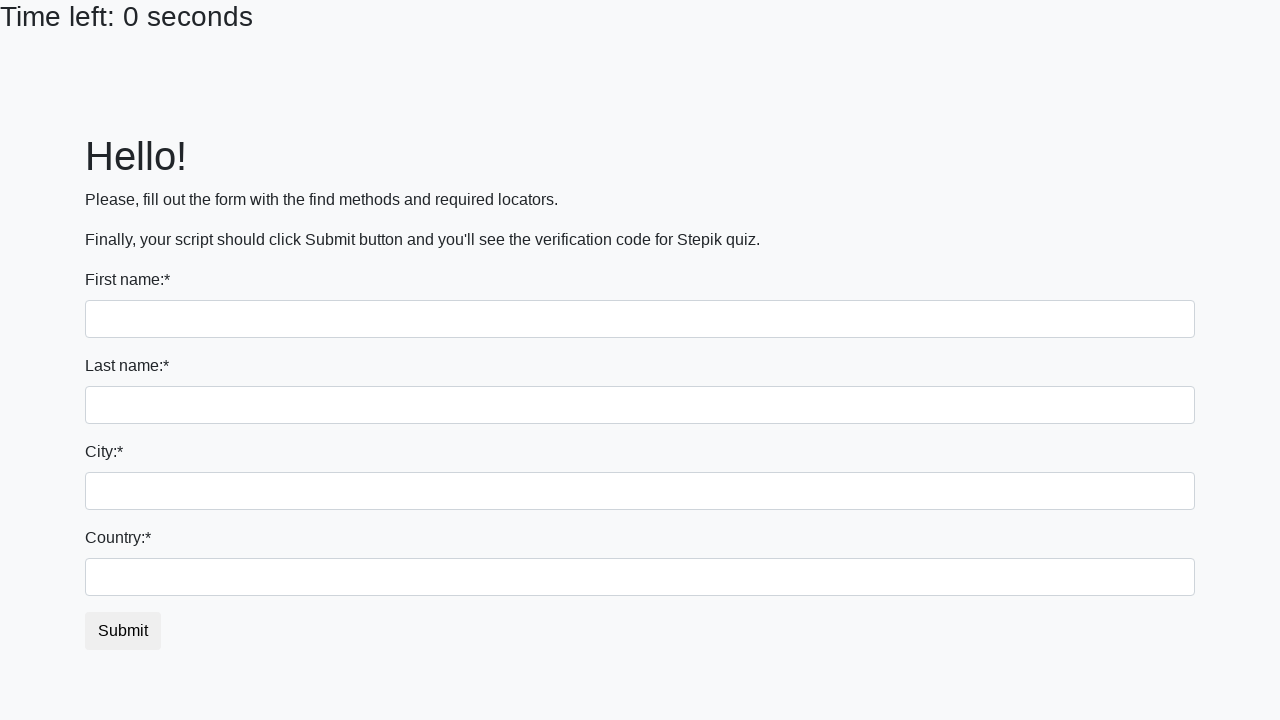

Navigated to simple form page
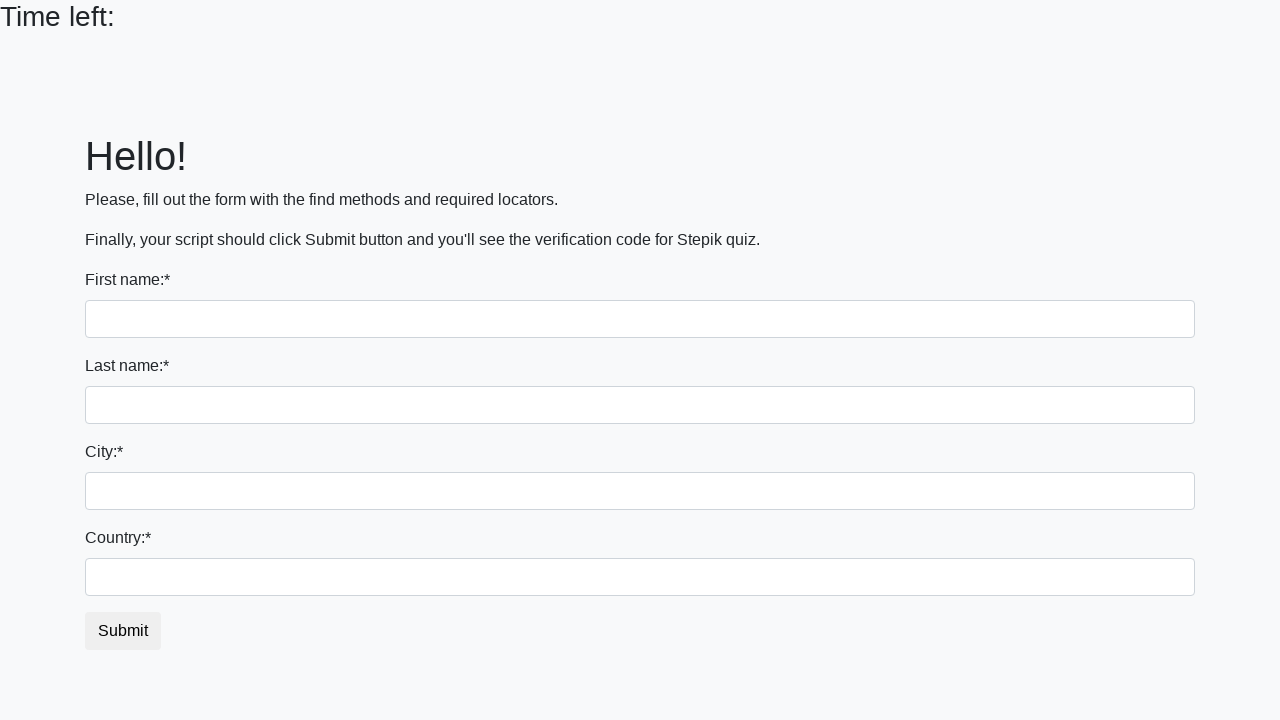

Filled first name field with 'Ivan' on input[name='first_name']
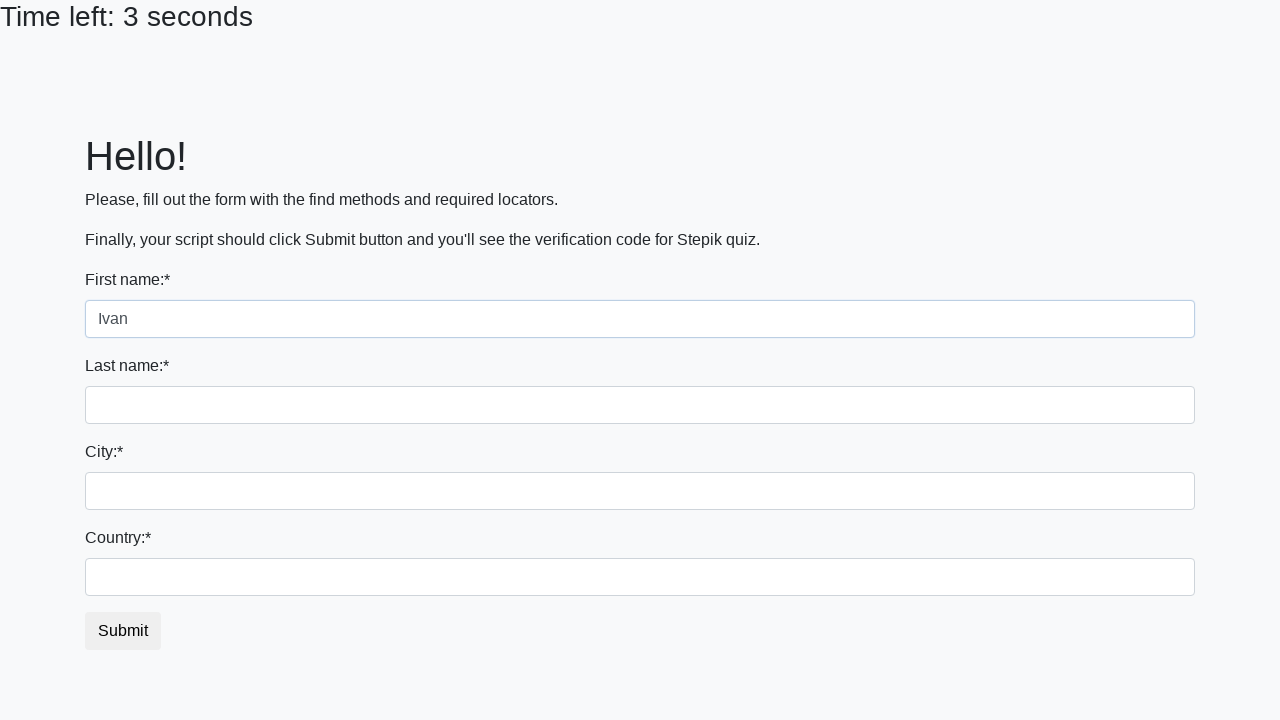

Filled last name field with 'Petrov' on input[name='last_name']
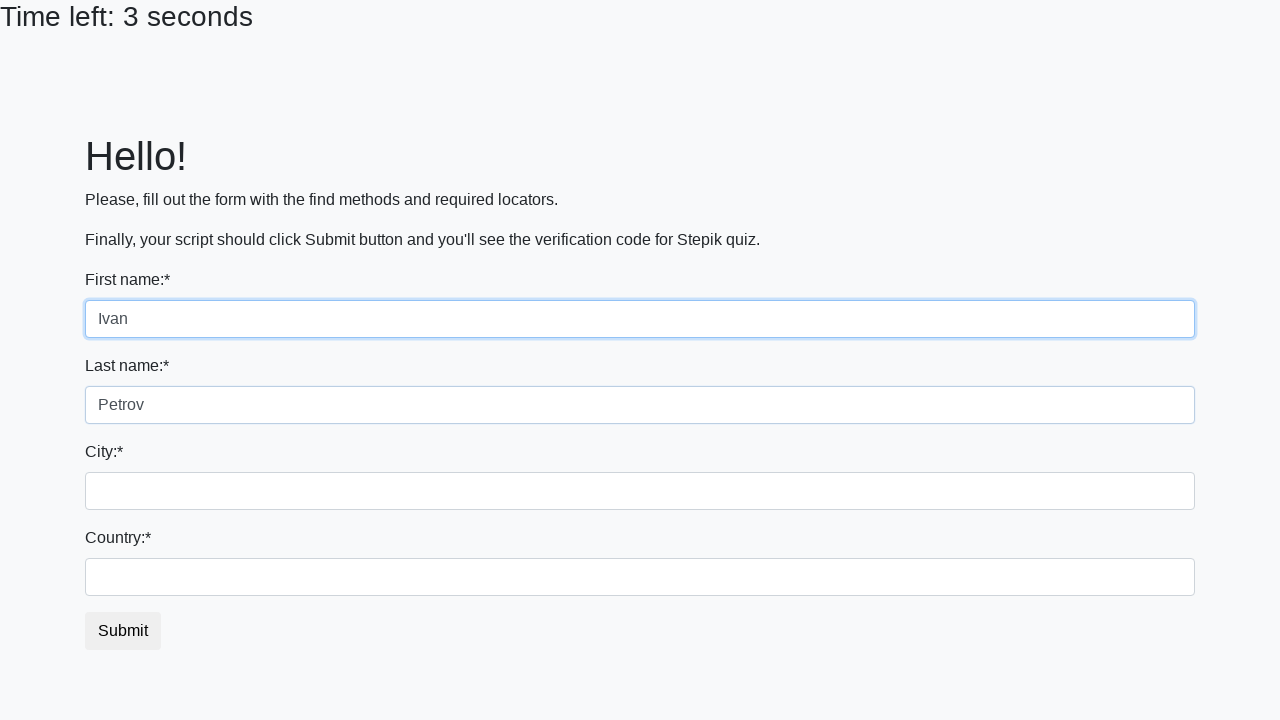

Filled city field with 'Smolensk' on .city
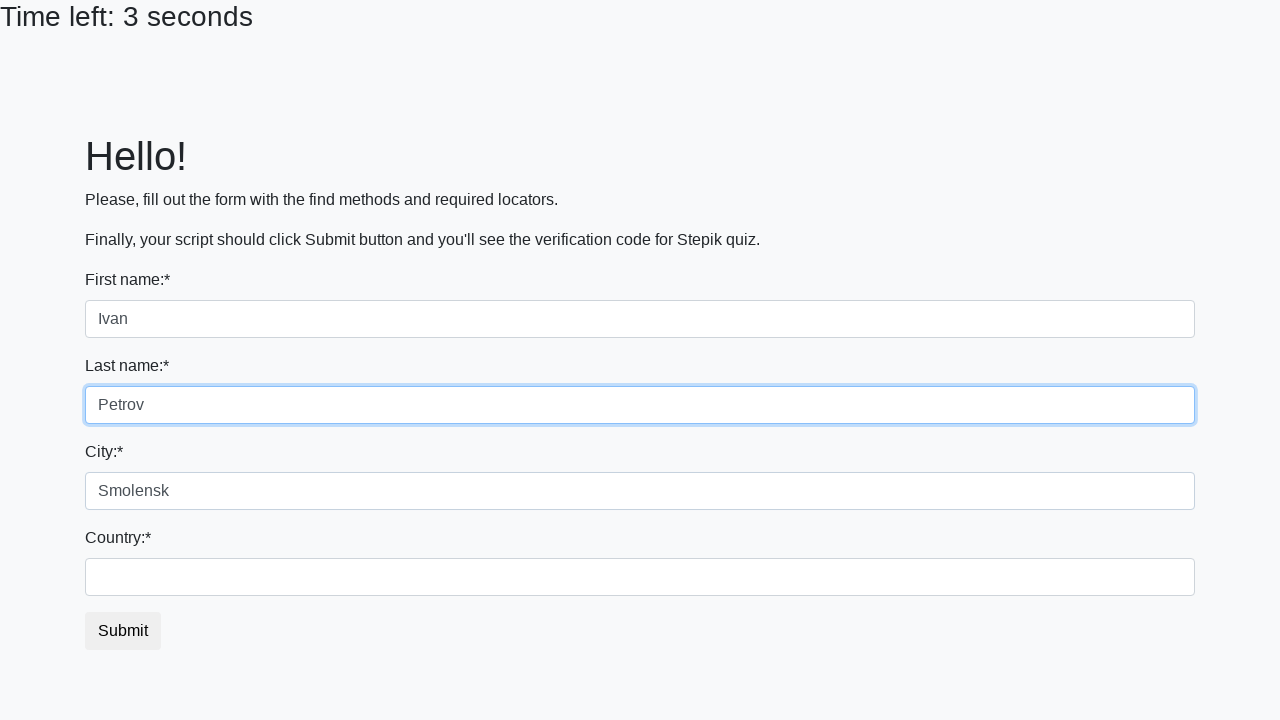

Filled country field with 'Russia' on #country
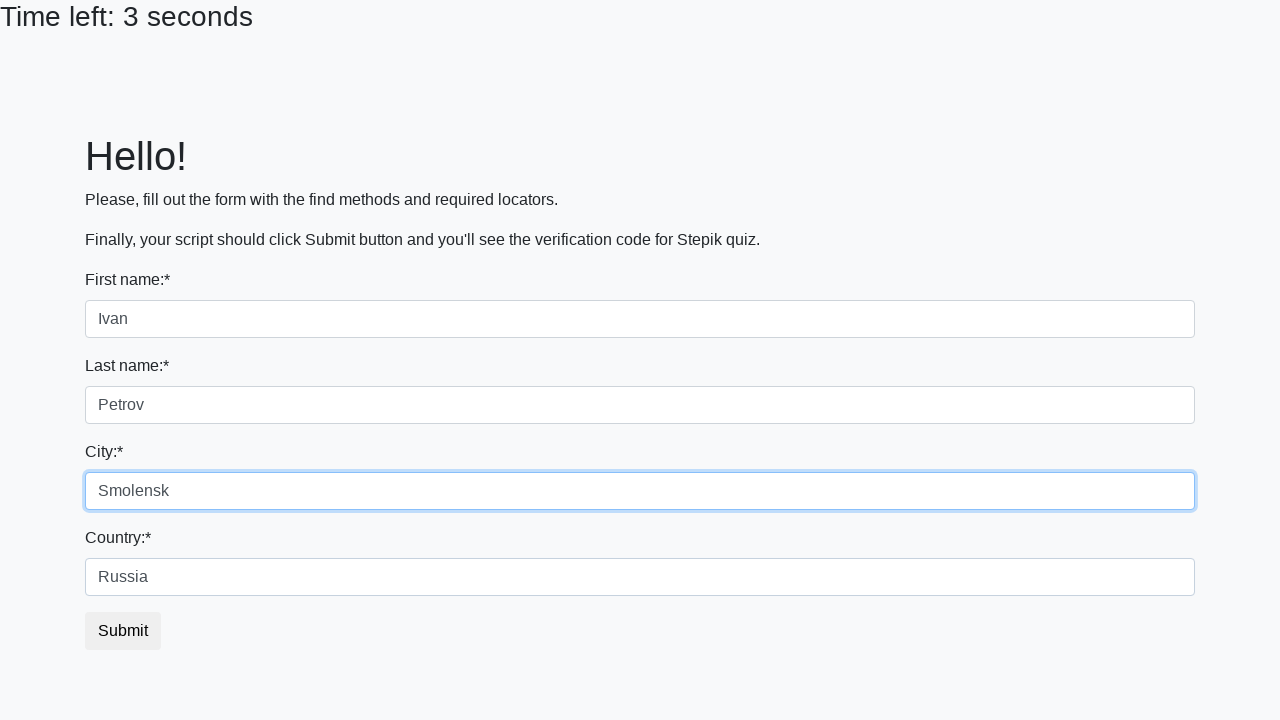

Clicked submit button to submit the form at (123, 631) on #submit_button
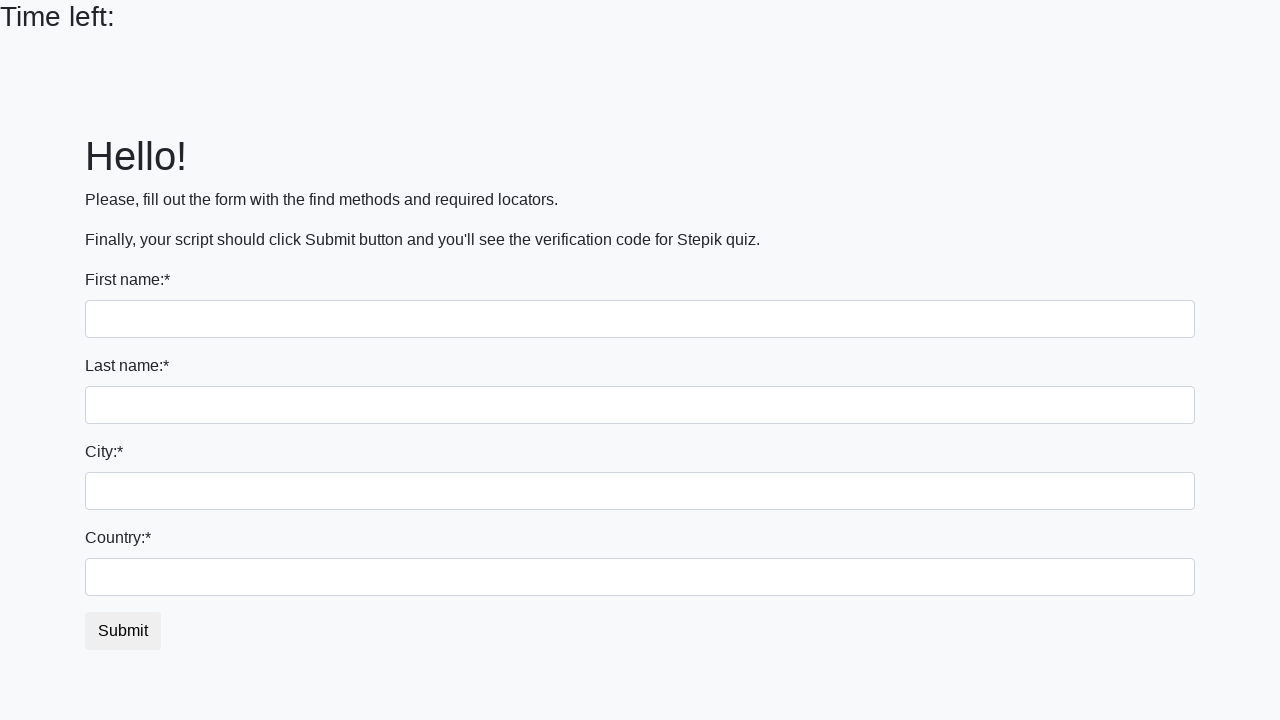

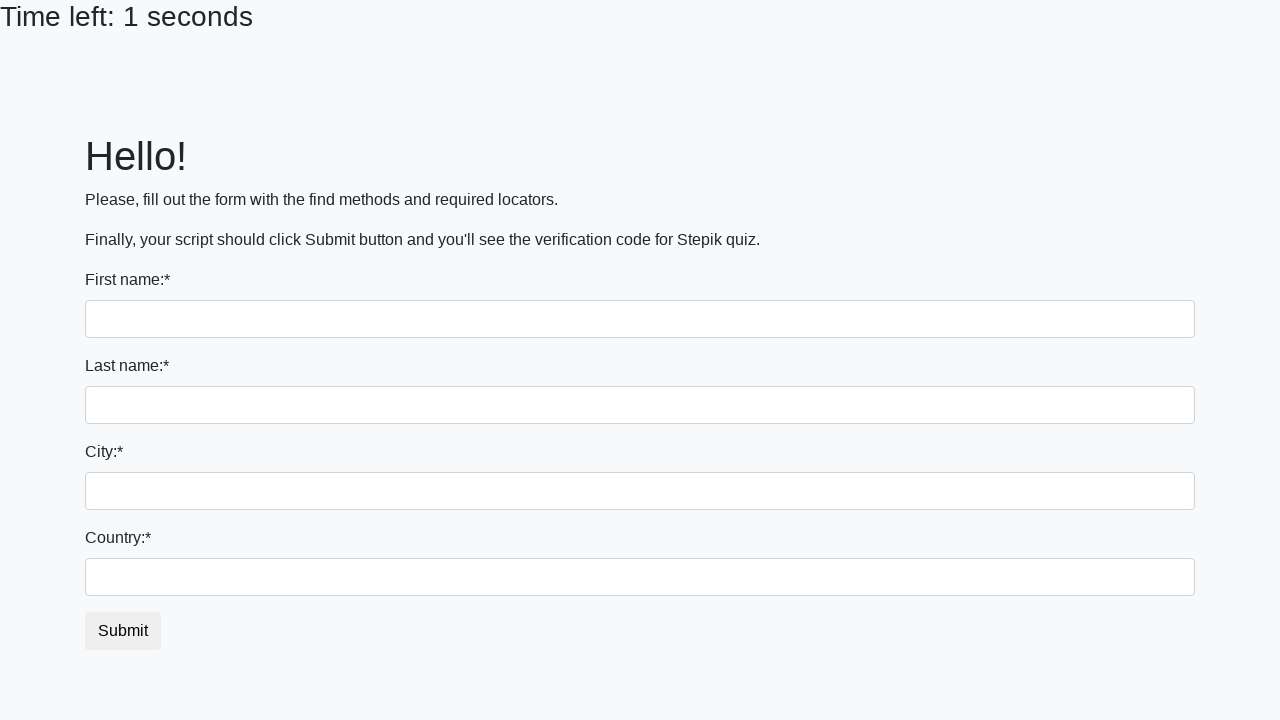